Tests random number generation with parameters: 100 numbers between 0-1, verifying distribution is within 4% threshold

Starting URL: https://www.random.org/integers/

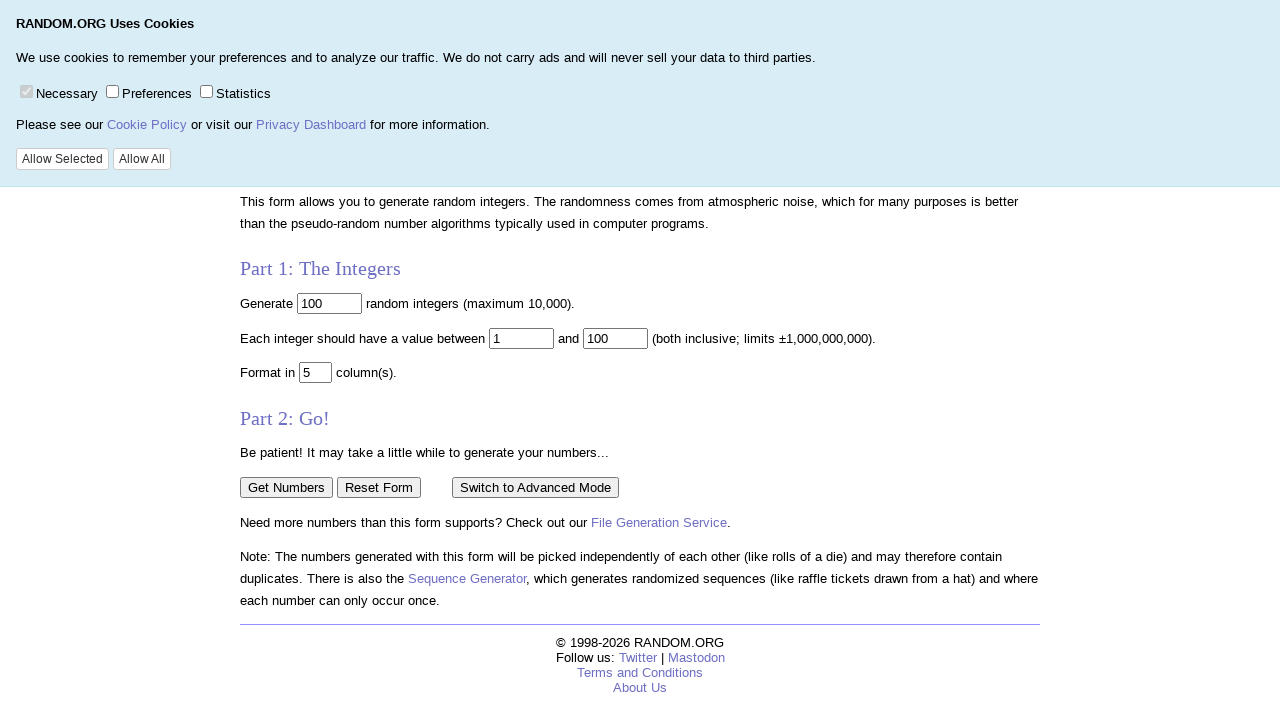

Cleared the number of integers field on input[name='num']
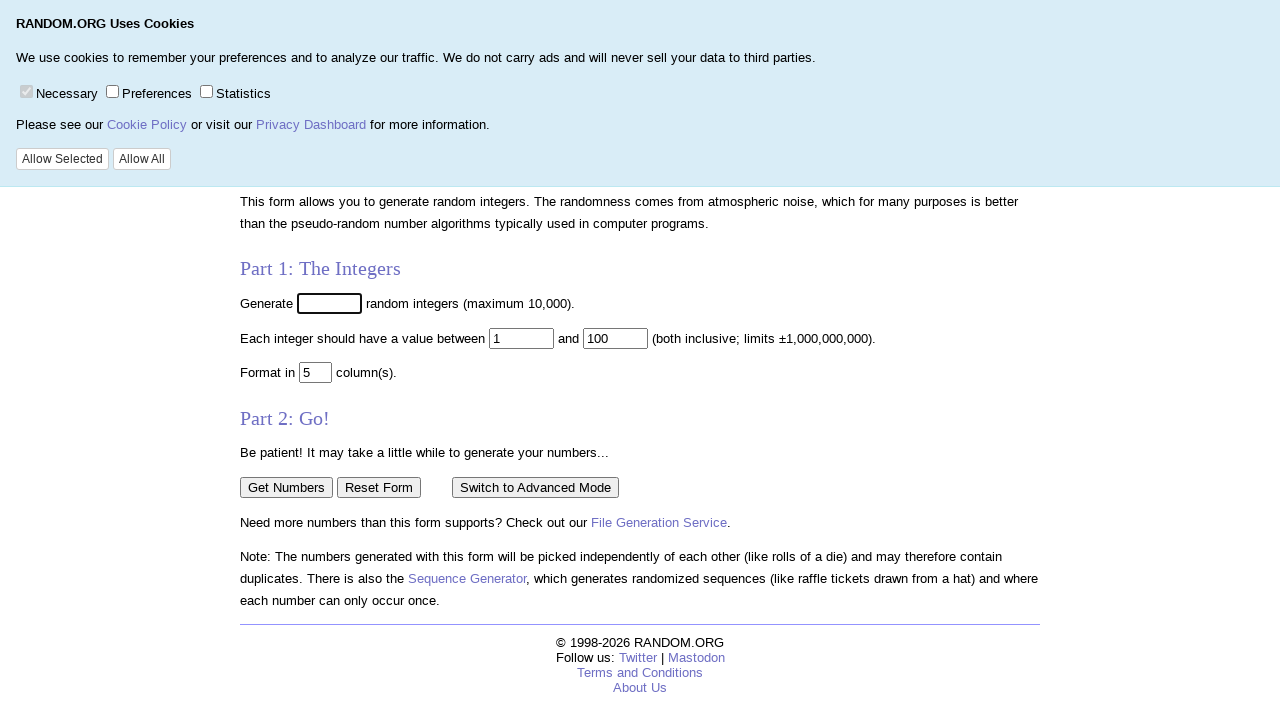

Filled number of integers field with '100' on input[name='num']
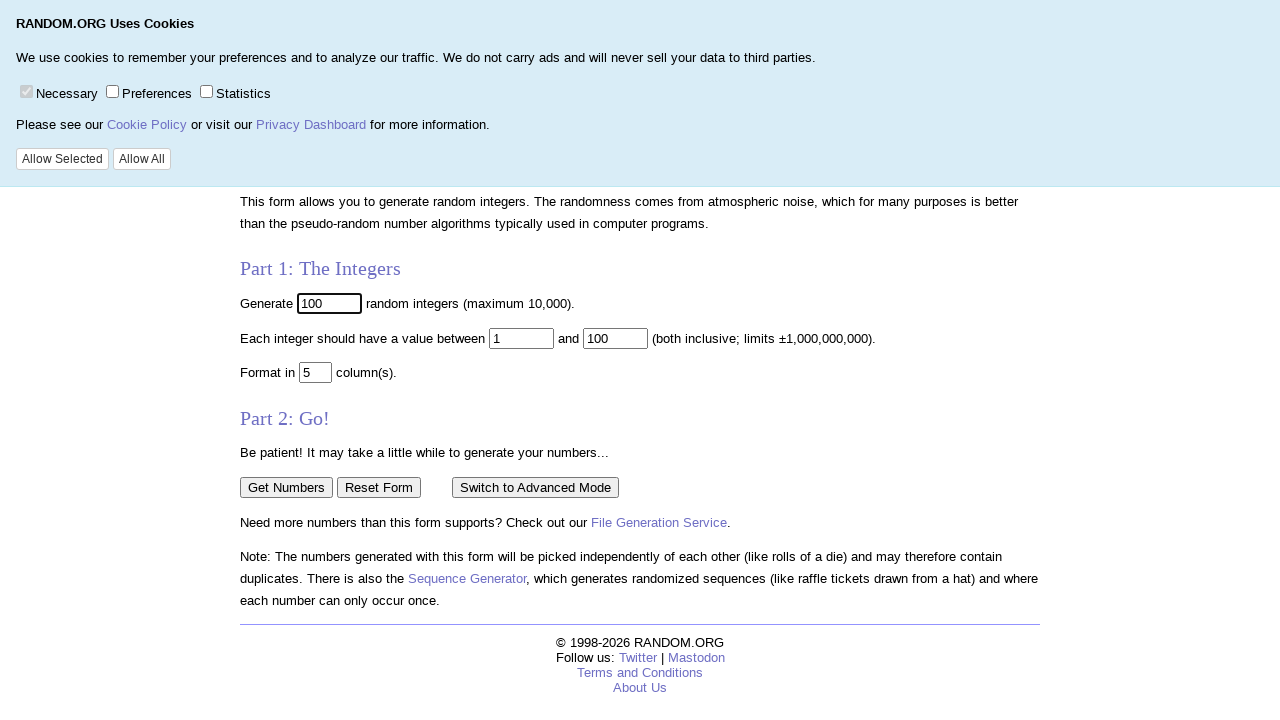

Cleared the minimum value field on input[name='min']
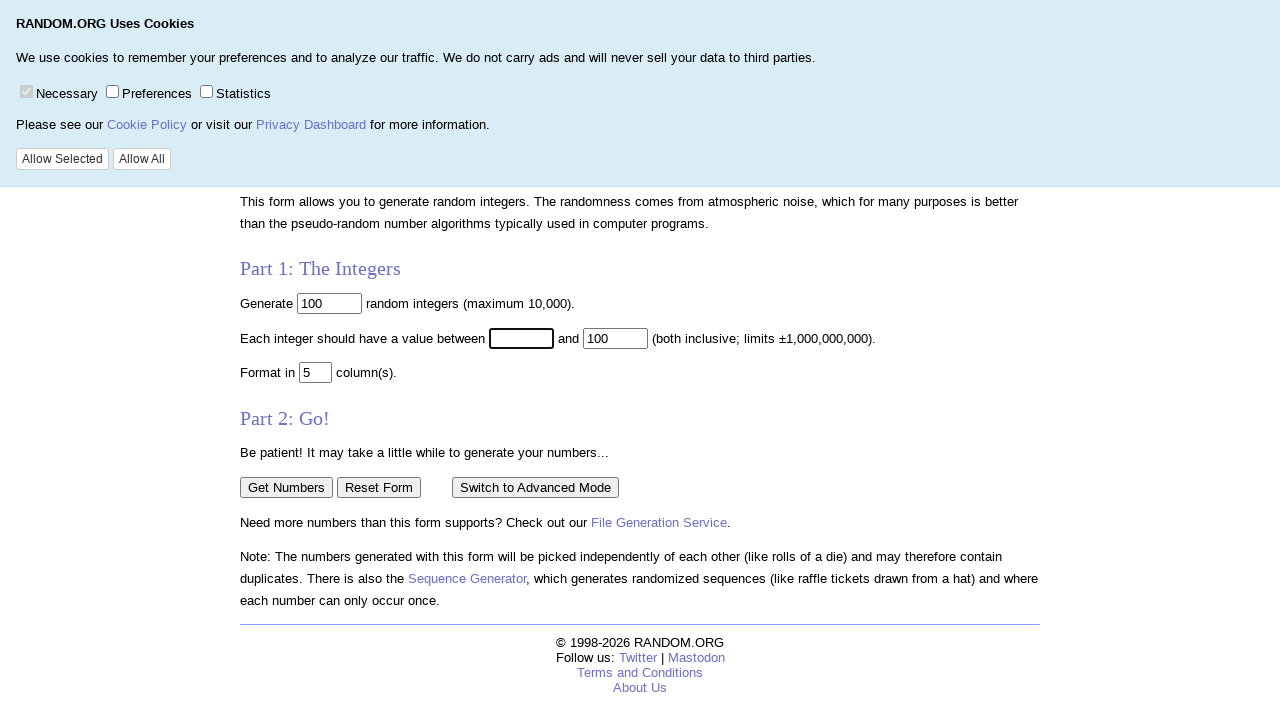

Filled minimum value field with '0' on input[name='min']
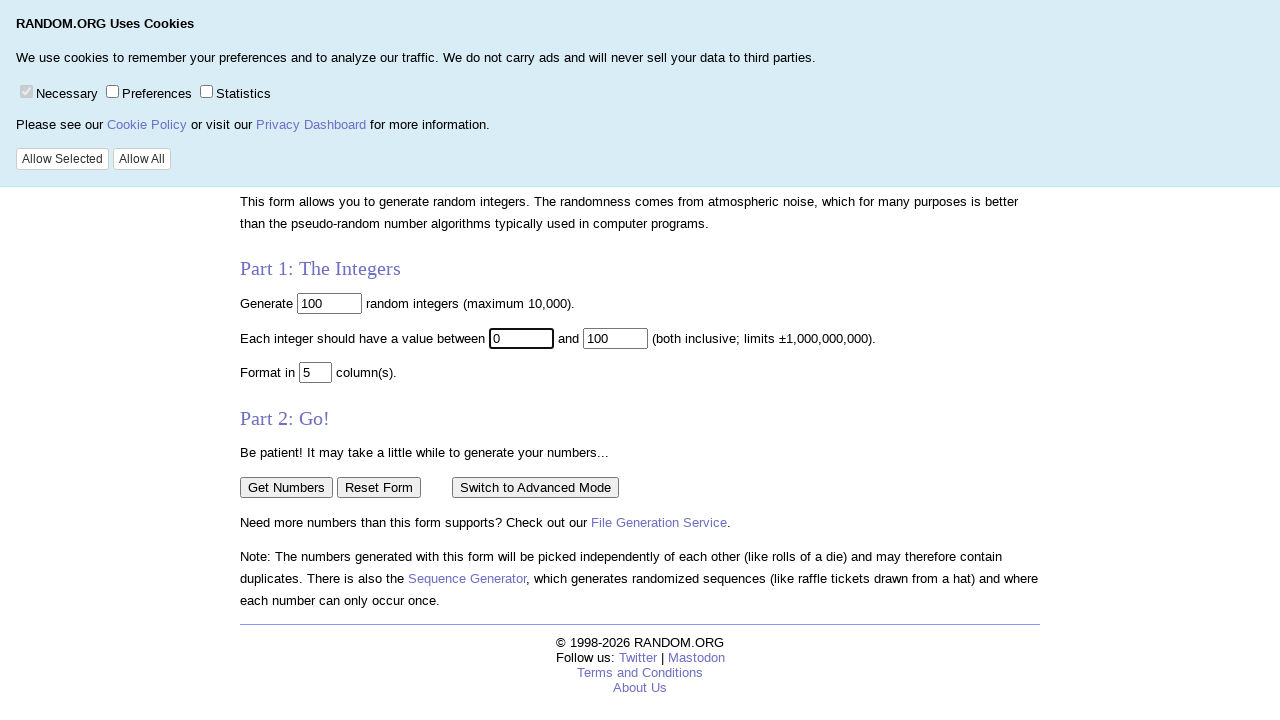

Cleared the maximum value field on input[name='max']
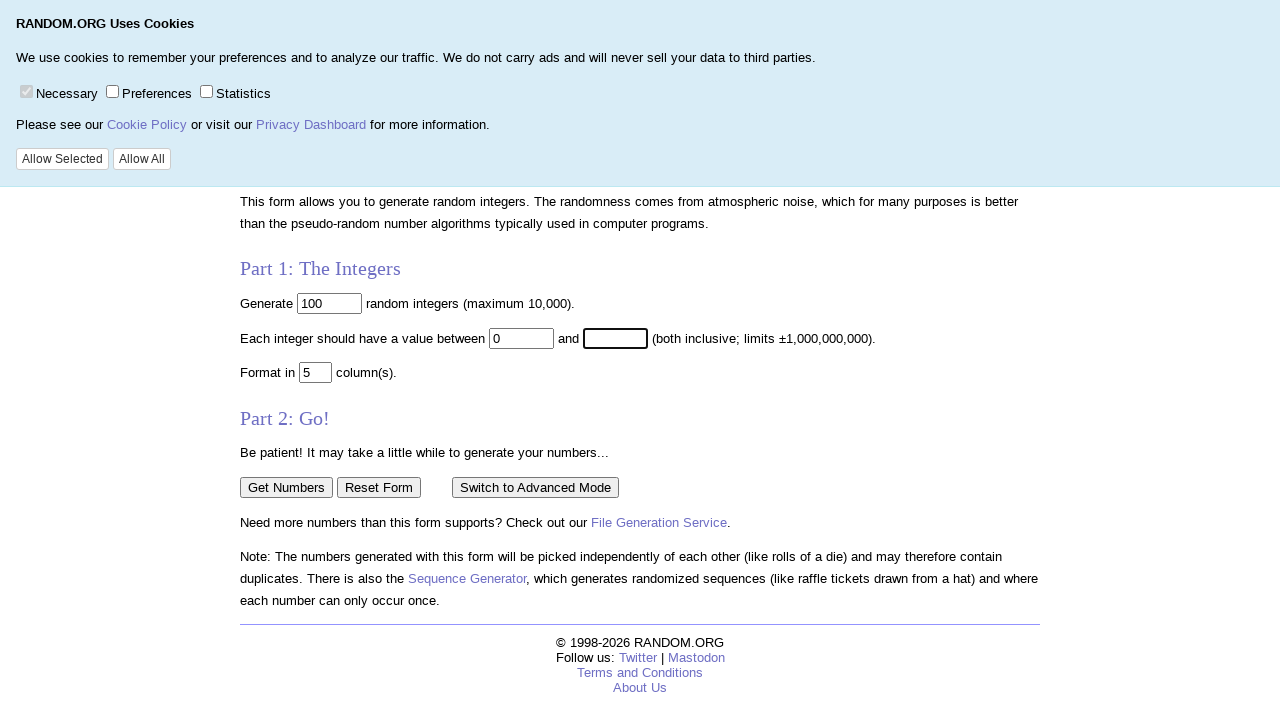

Filled maximum value field with '1' on input[name='max']
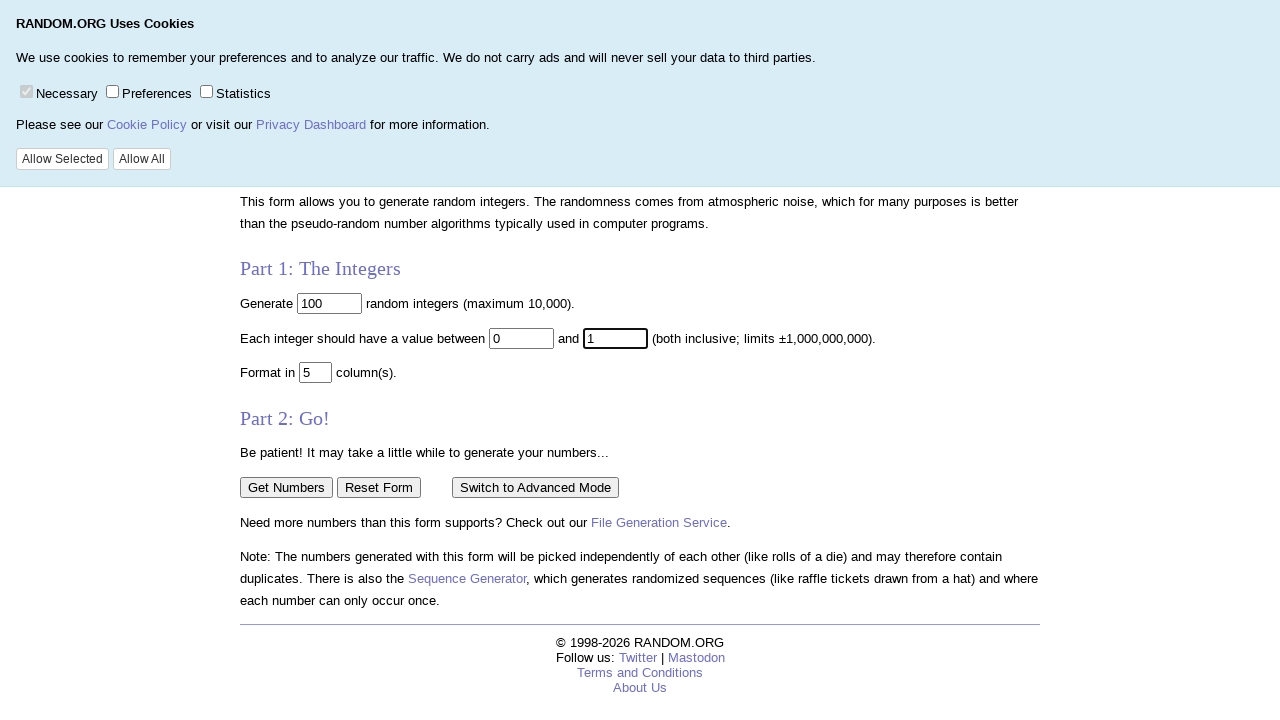

Submitted the form by pressing Enter on input[name='max']
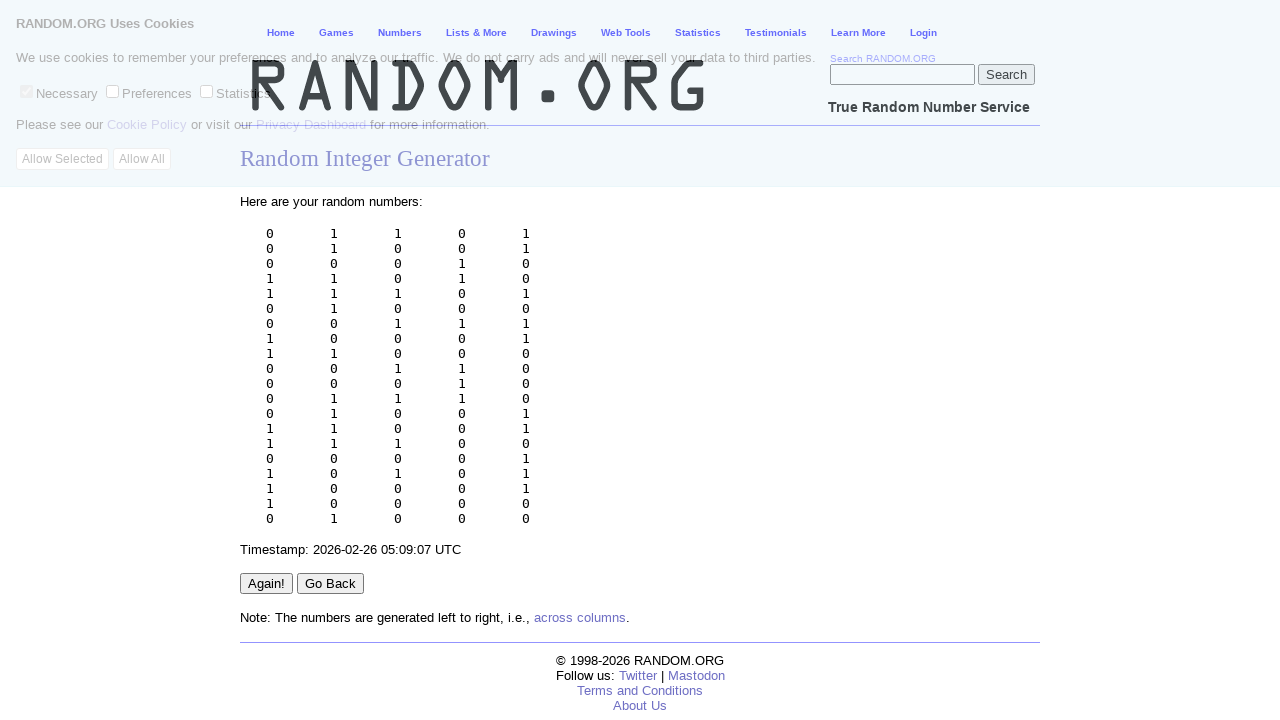

Random integer generation results loaded
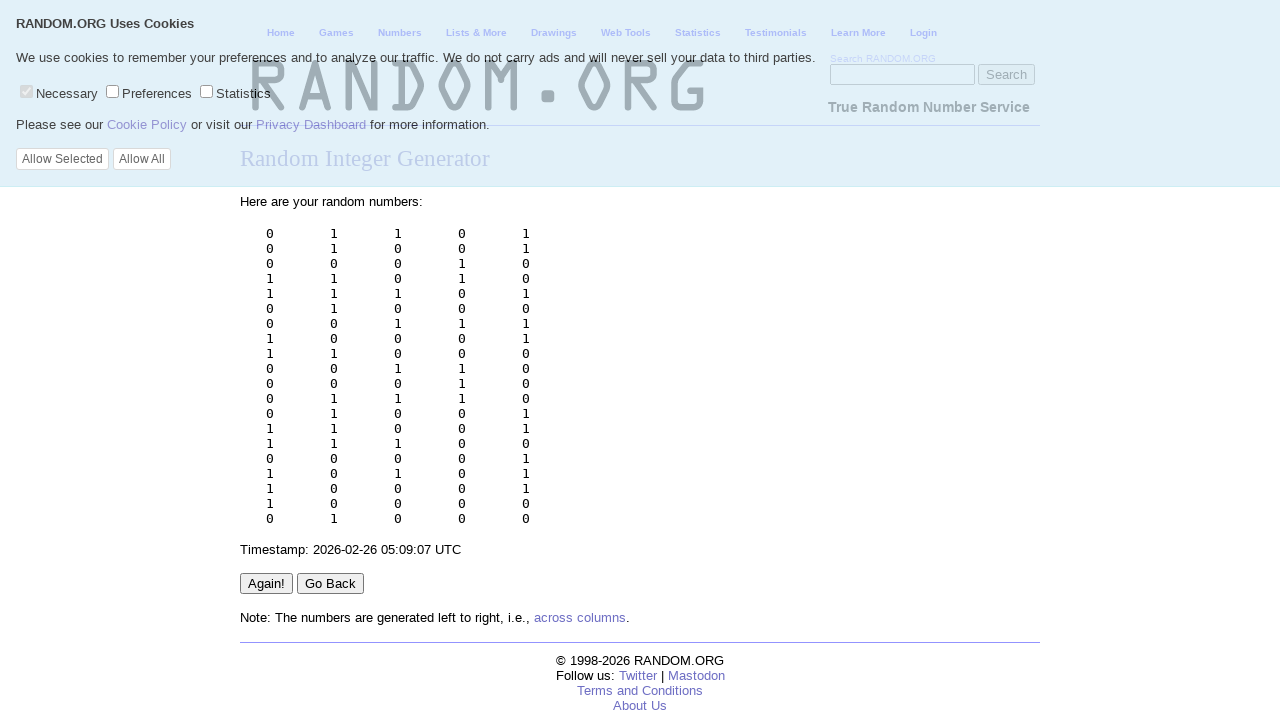

Retrieved generated numbers for distribution verification
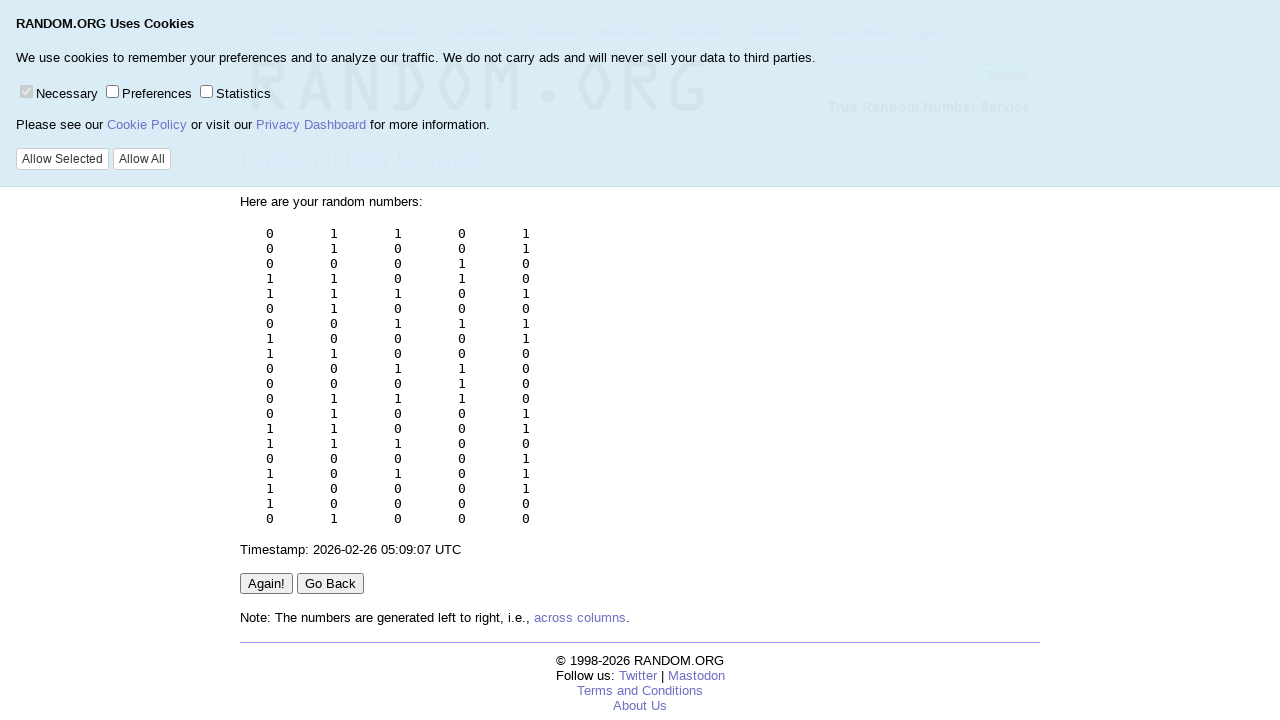

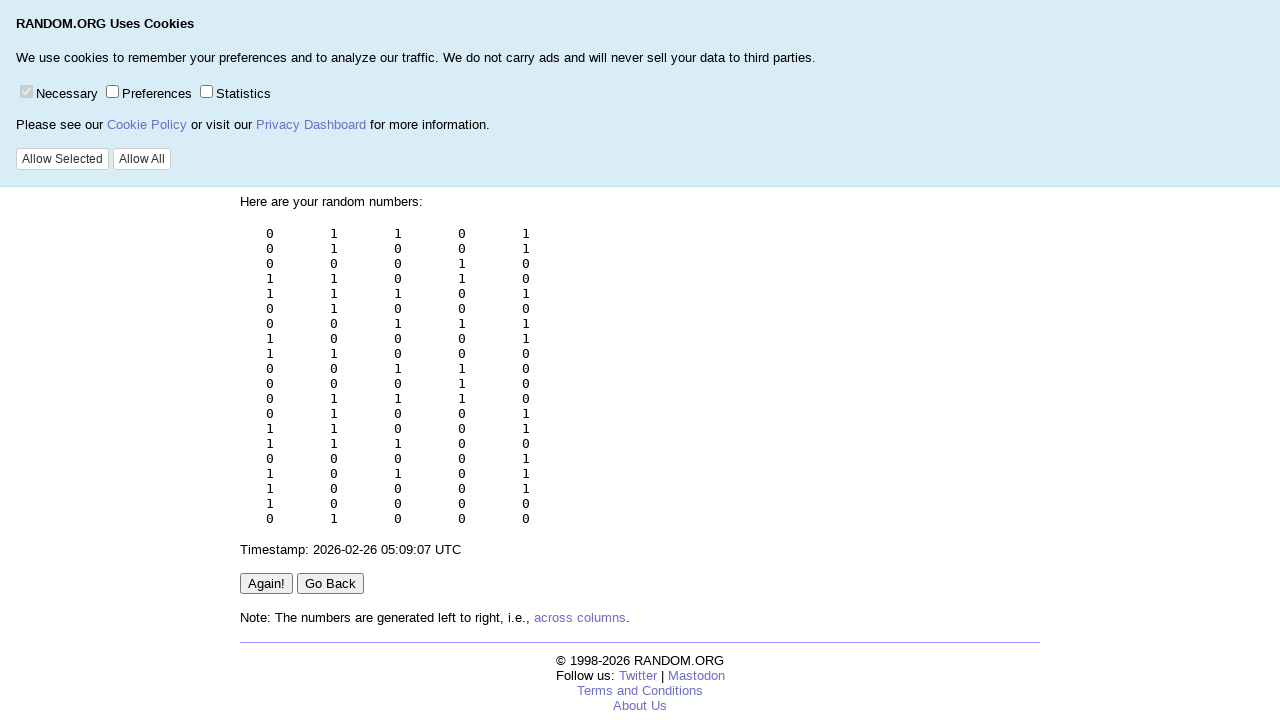